Tests JavaScript Alert by clicking the first alert button, verifying the alert text is "I am a JS Alert", and accepting the alert

Starting URL: https://the-internet.herokuapp.com/javascript_alerts

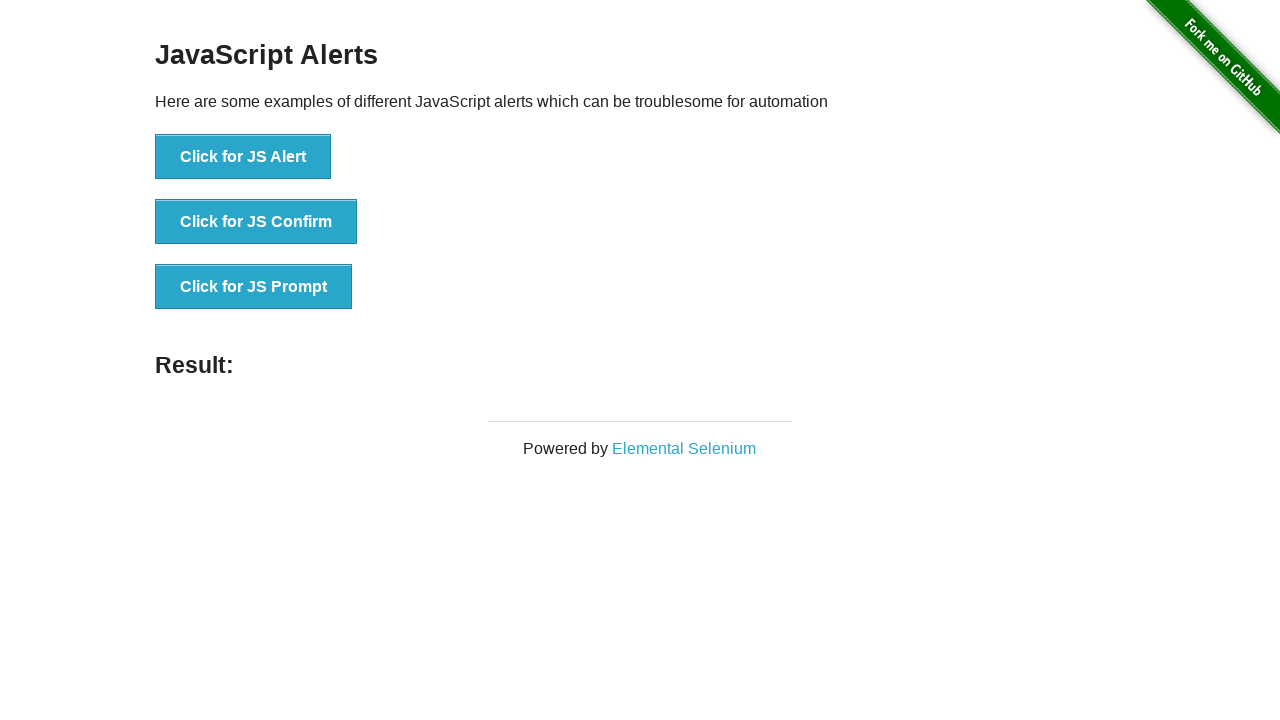

Clicked the first alert button at (243, 157) on xpath=//*[text()='Click for JS Alert']
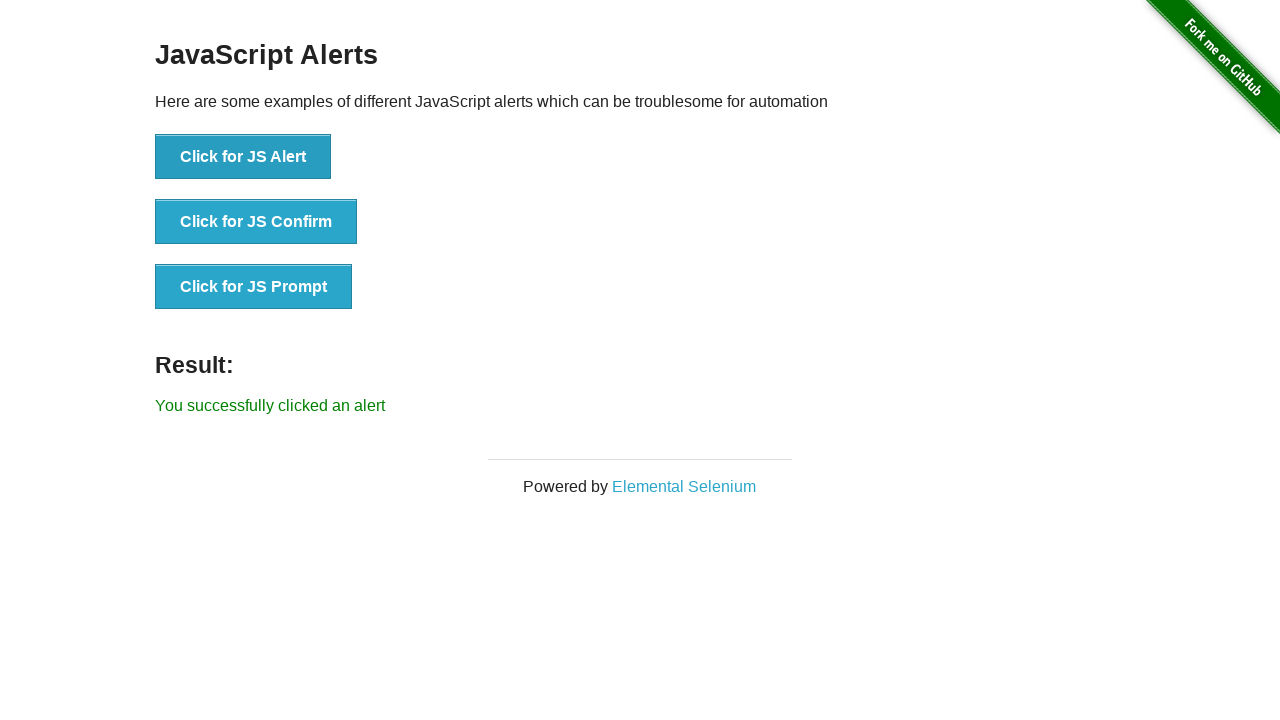

Set up dialog handler to accept alerts
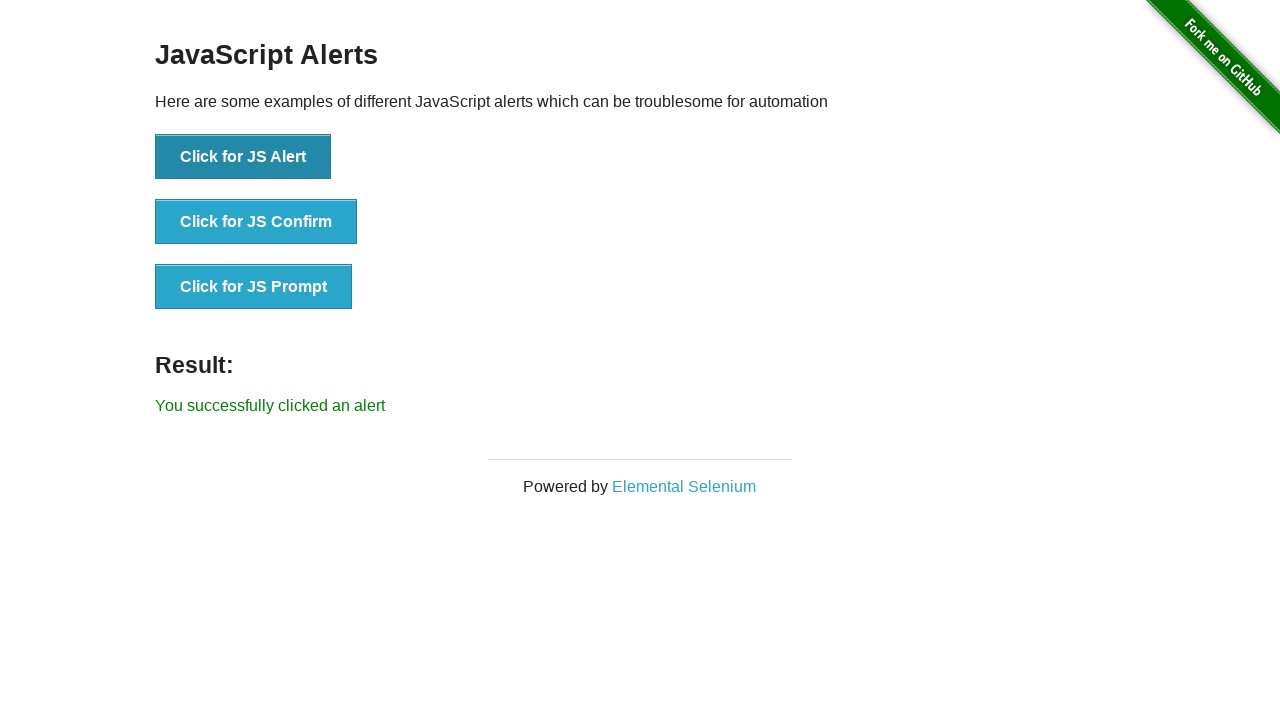

Registered dialog handler that verifies alert text is 'I am a JS Alert' and accepts
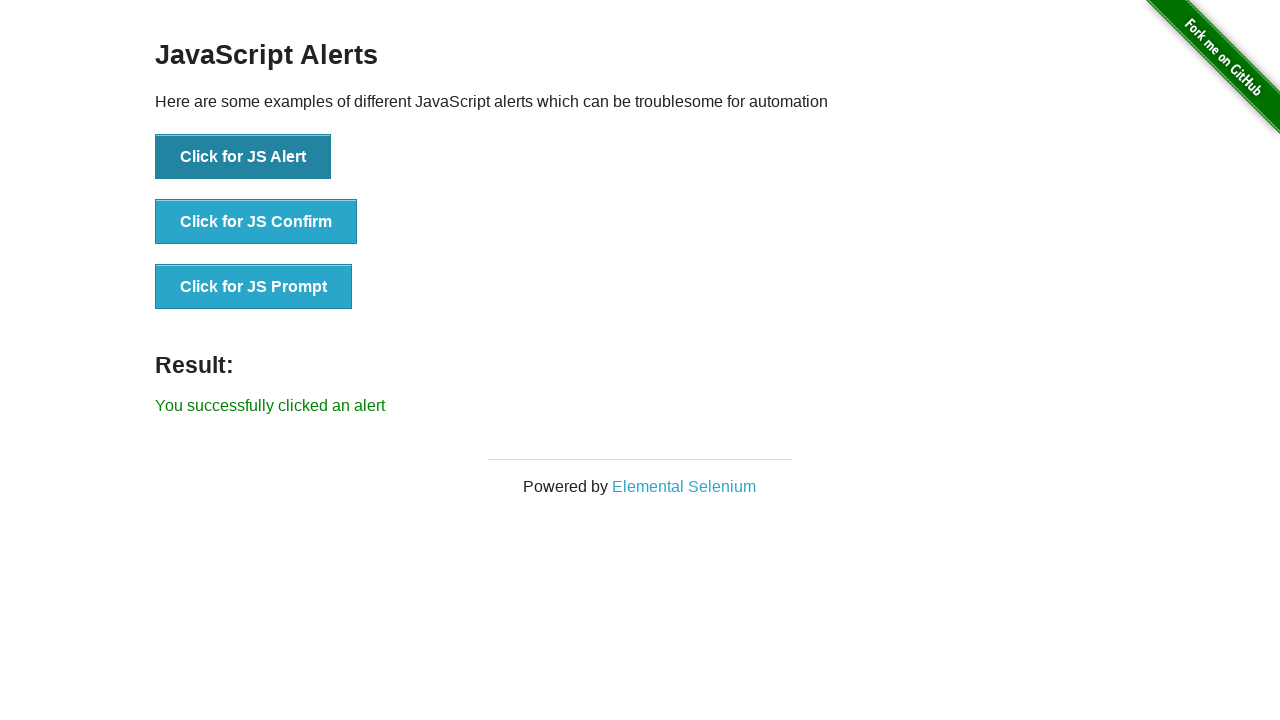

Clicked the alert button and handled the JS alert dialog at (243, 157) on xpath=//*[text()='Click for JS Alert']
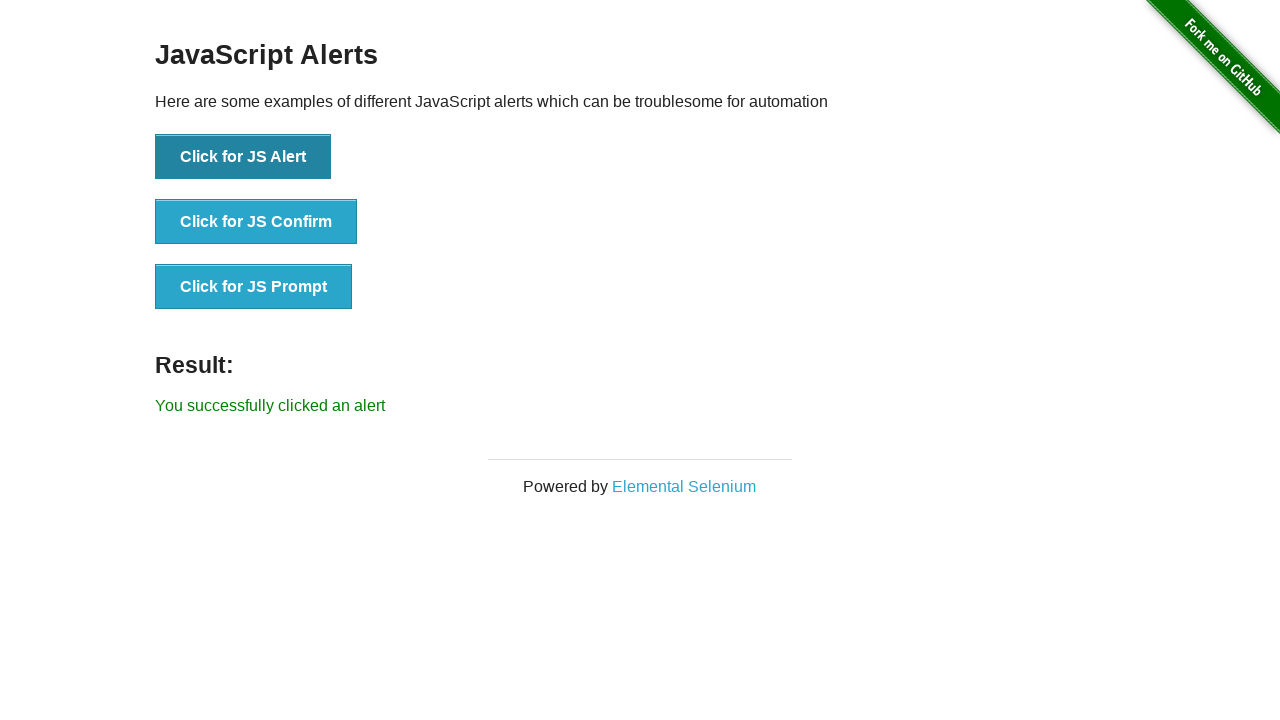

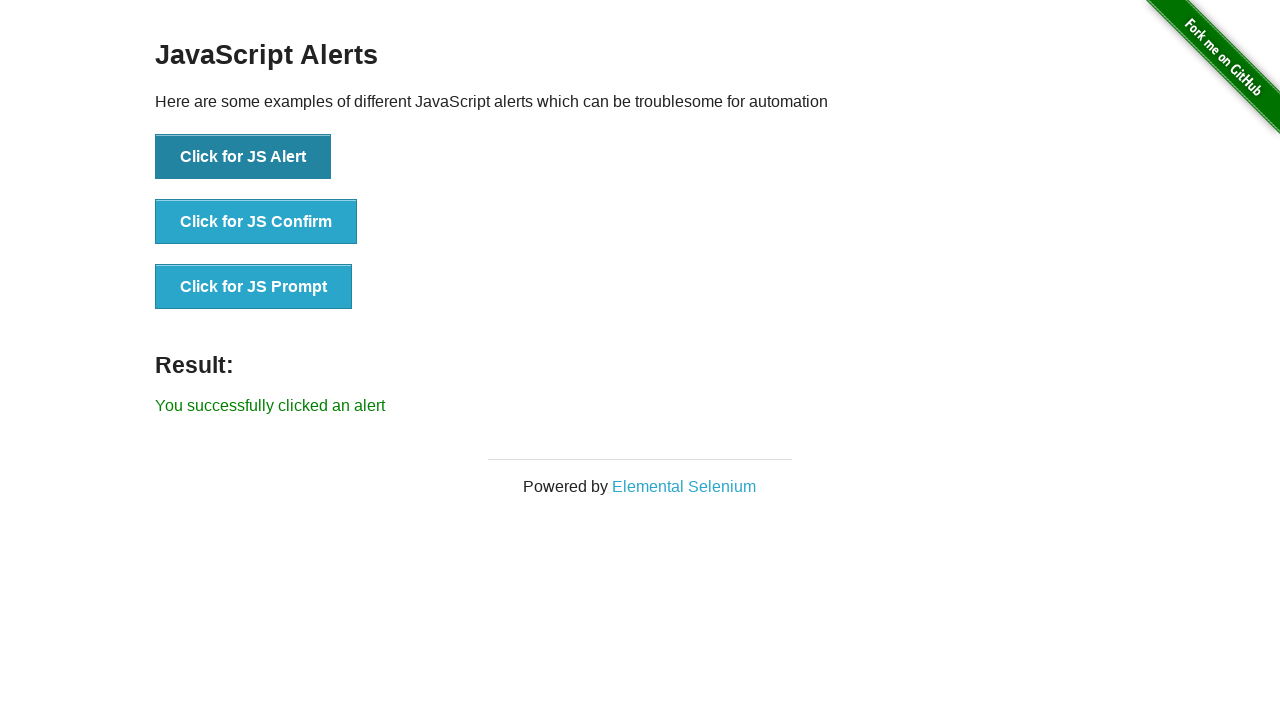